Tests custom radio button on Angular Material by clicking a radio option using JavaScript execution

Starting URL: https://material.angular.io/components/radio/examples

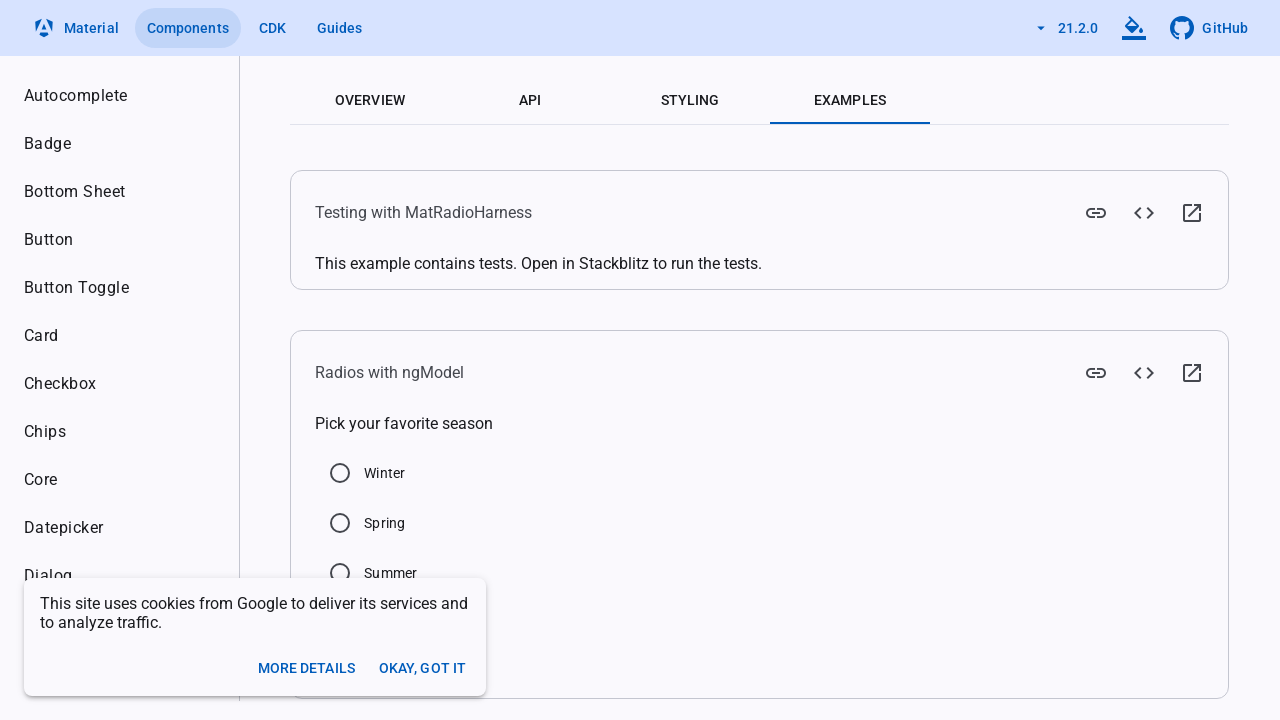

Waited for radio buttons to load - Winter option is visible
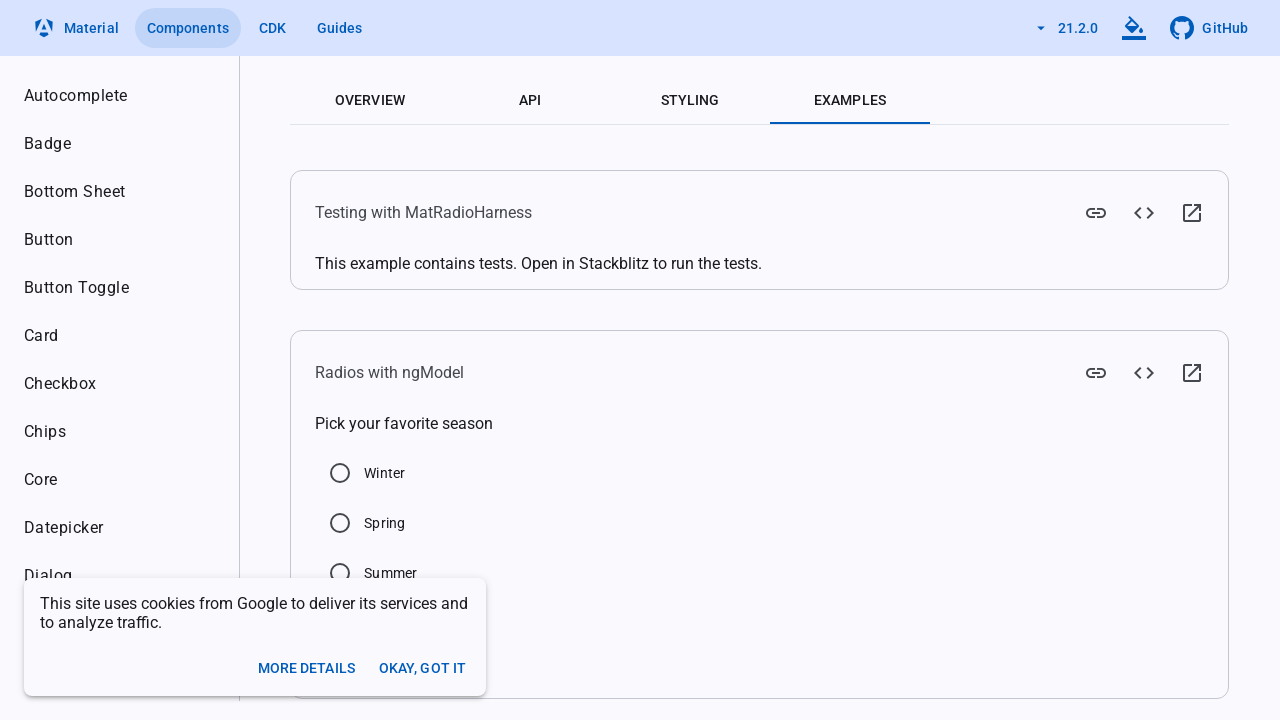

Clicked Winter radio button using JavaScript execution
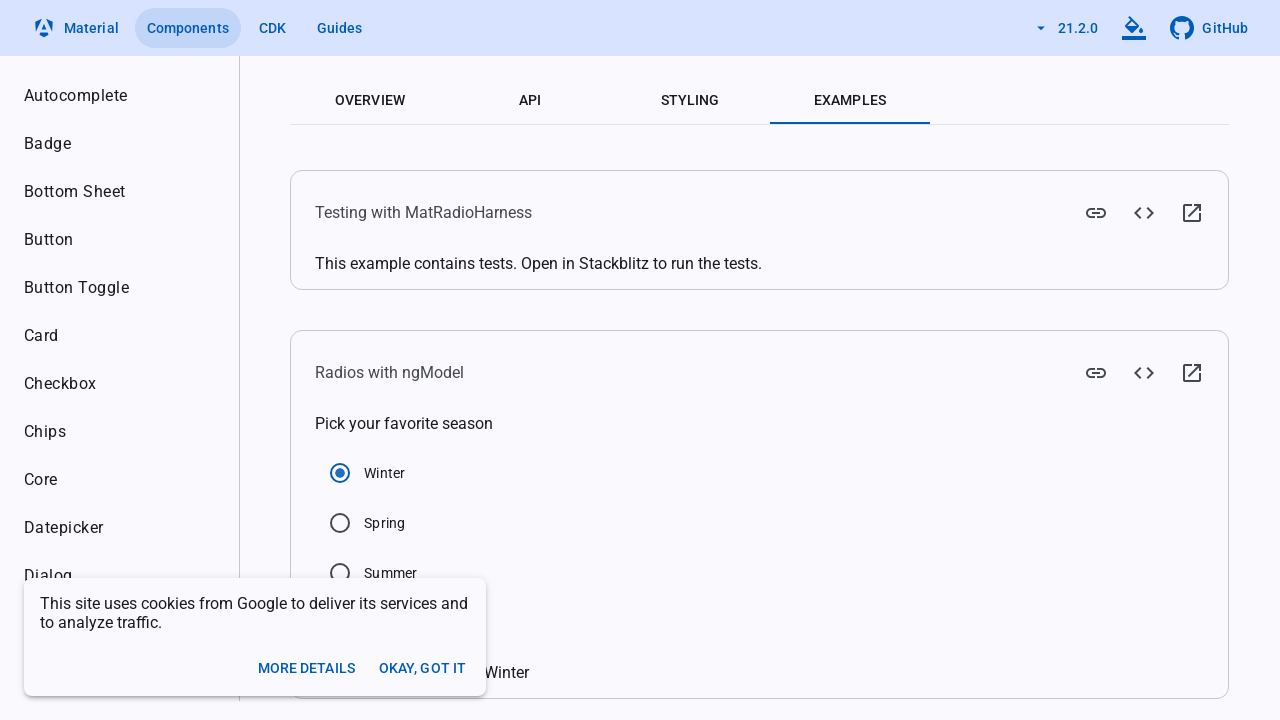

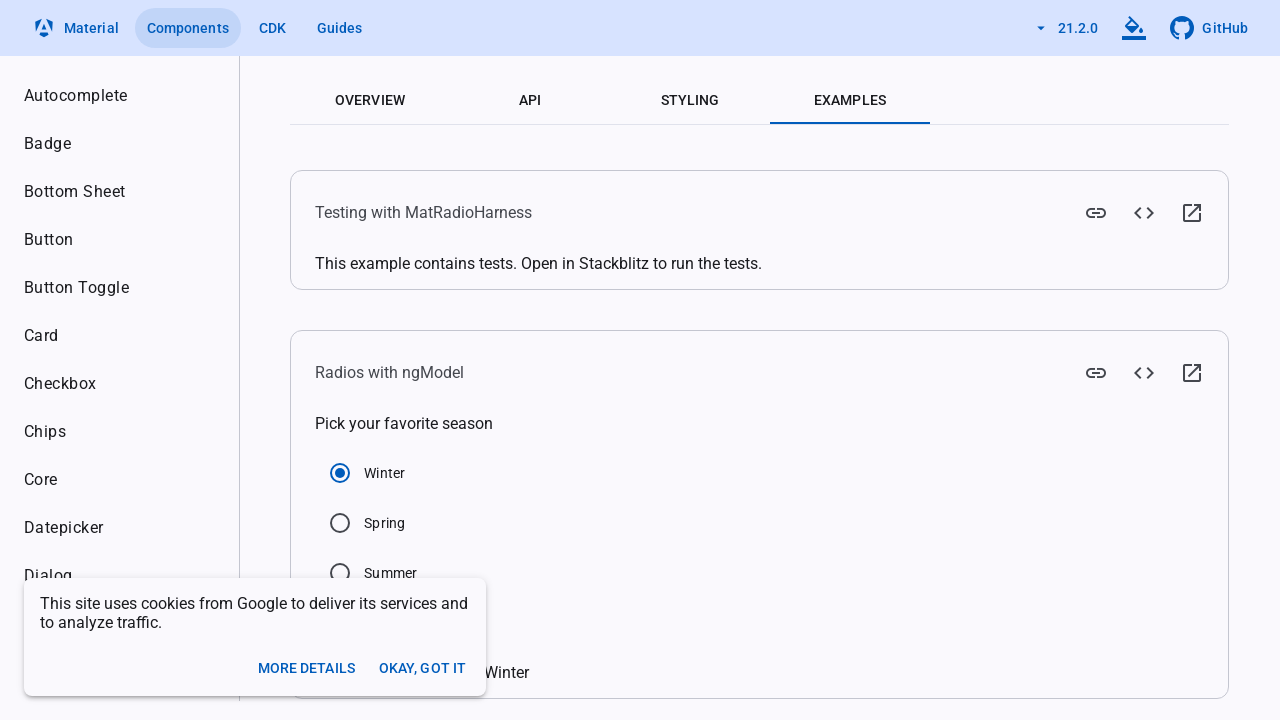